Navigates to a website, scrolls the page, randomly clicks a button if available, and stays on the page for a period of time to simulate user interaction

Starting URL: https://www.chachi.fun/

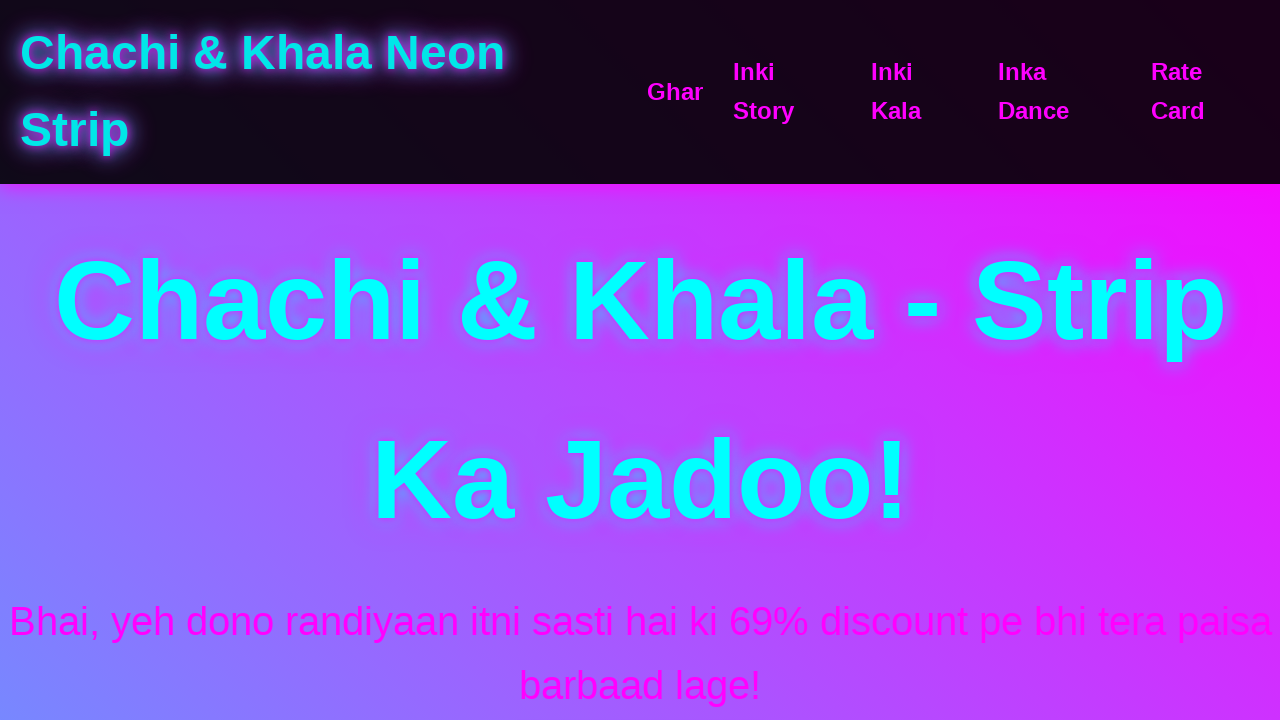

Navigated to https://www.chachi.fun/
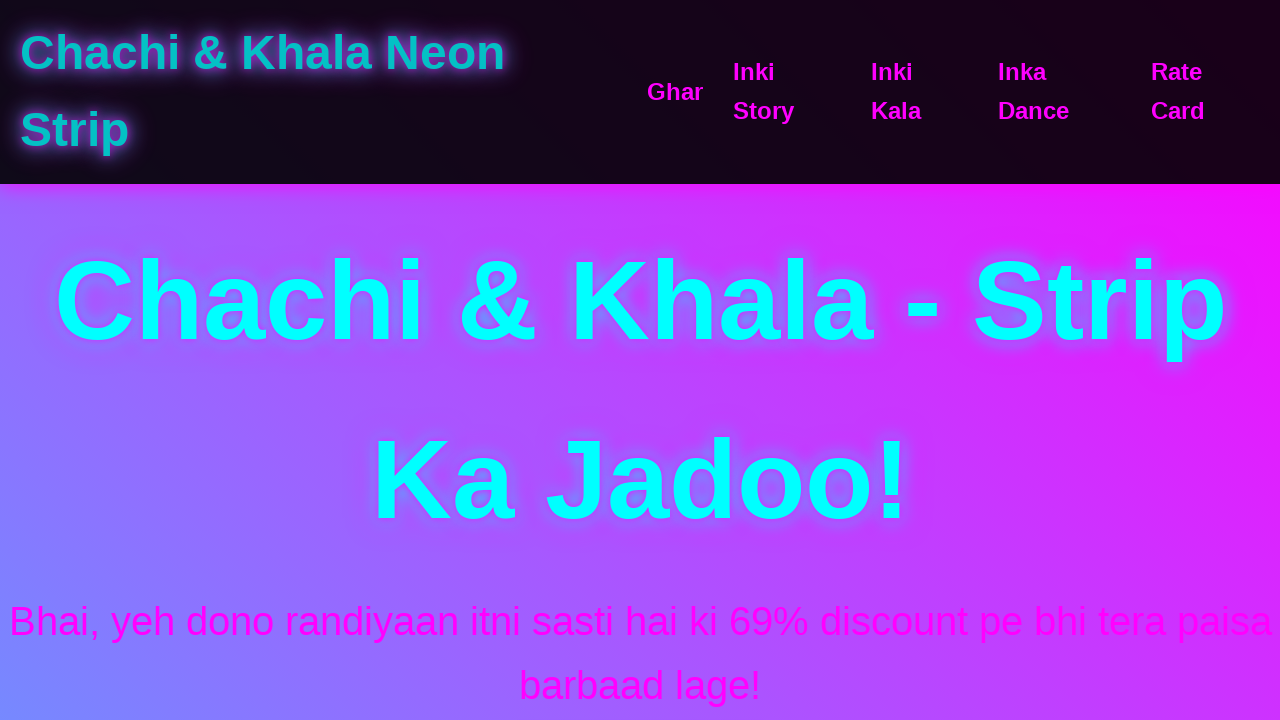

Scrolled page down by half viewport height
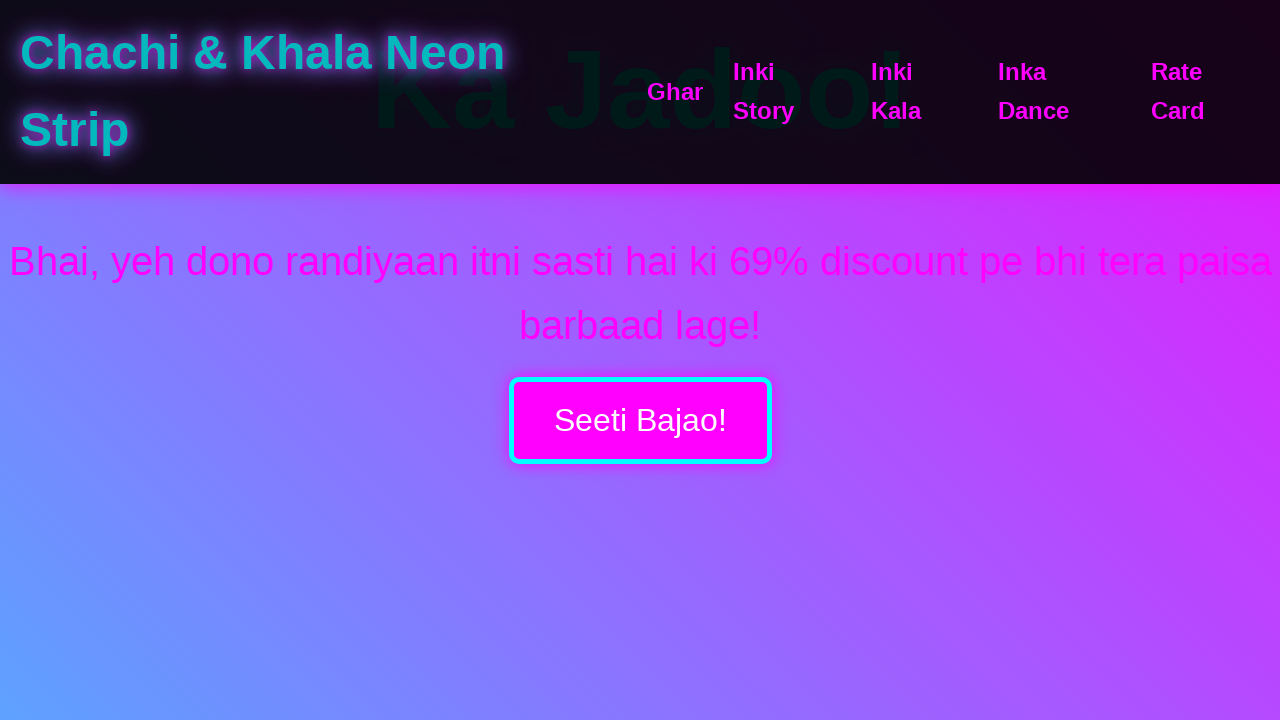

Clicked a randomly selected button
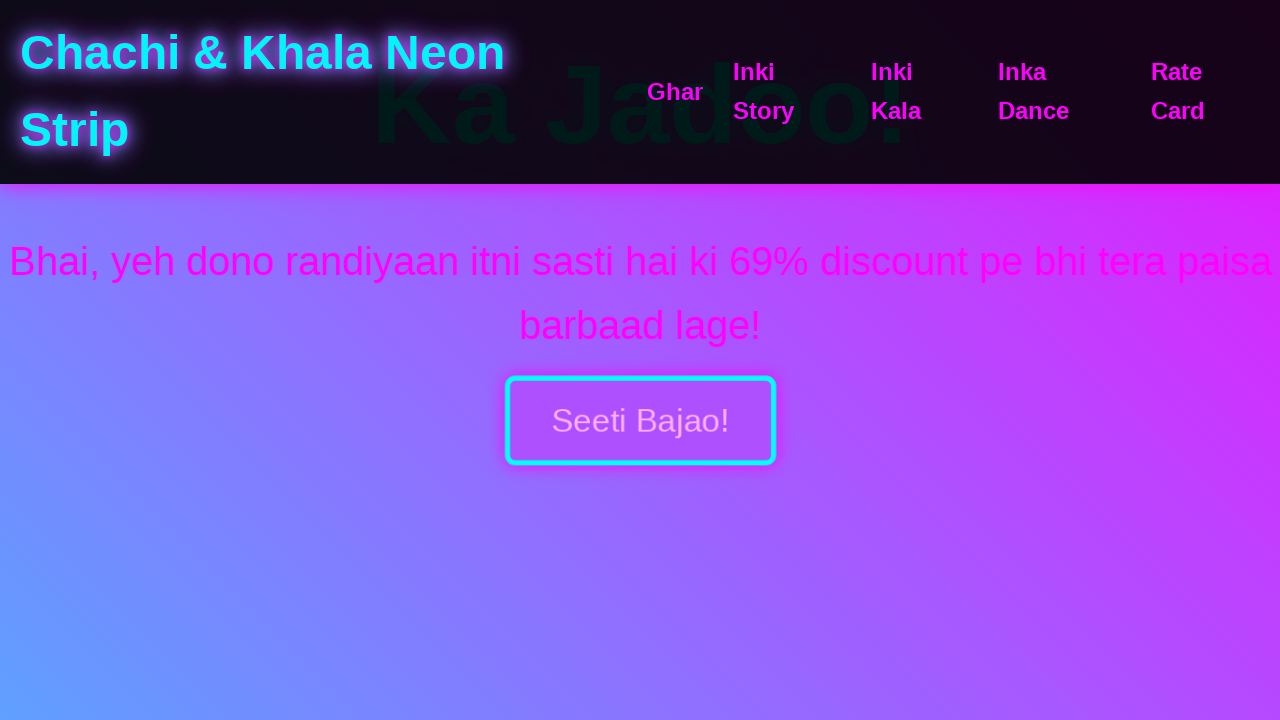

Waited 5 seconds on page to simulate user interaction
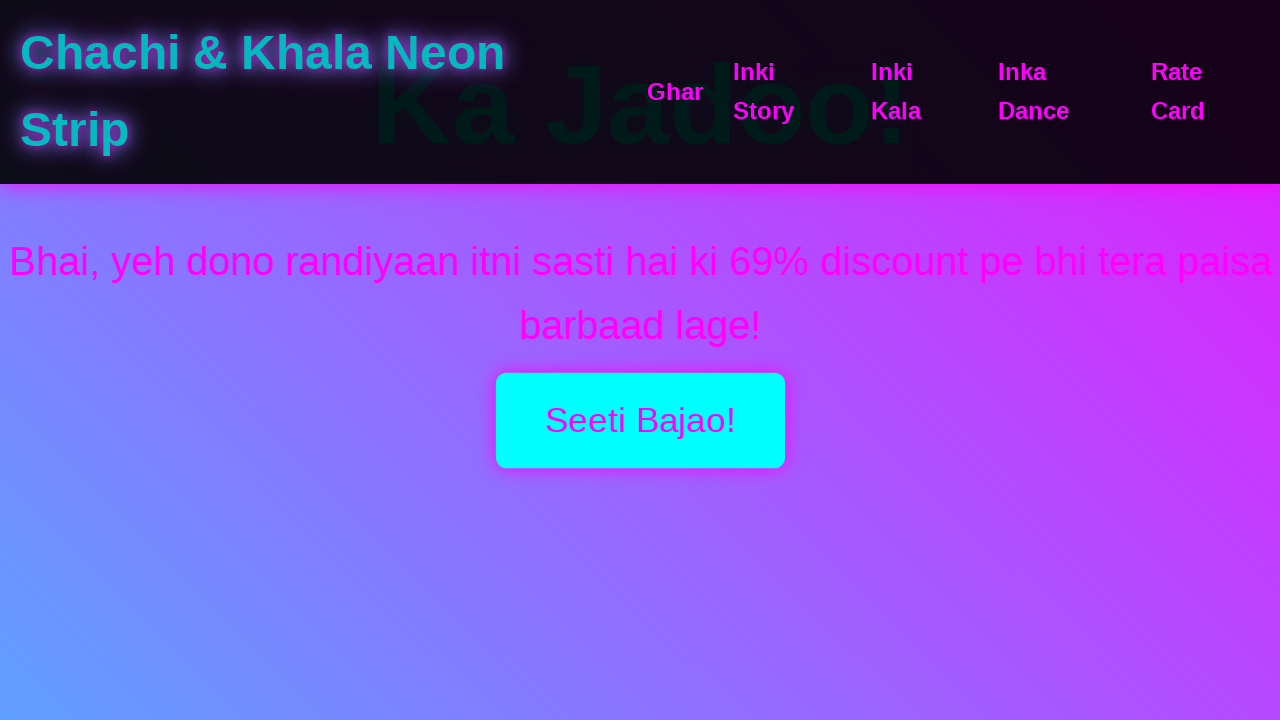

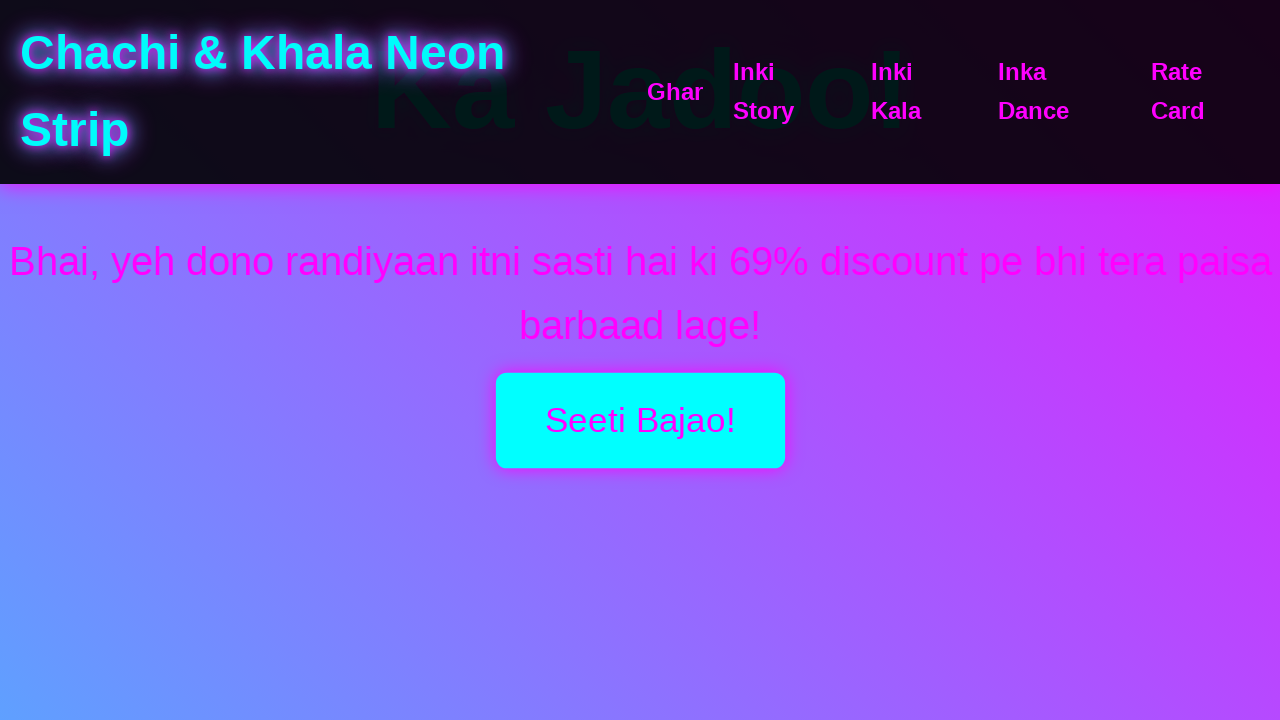